Tests dropdown selection functionality by selecting different country options using various selection methods (by index, value, and visible text)

Starting URL: https://www.globalsqa.com/demo-site/select-dropdown-menu/

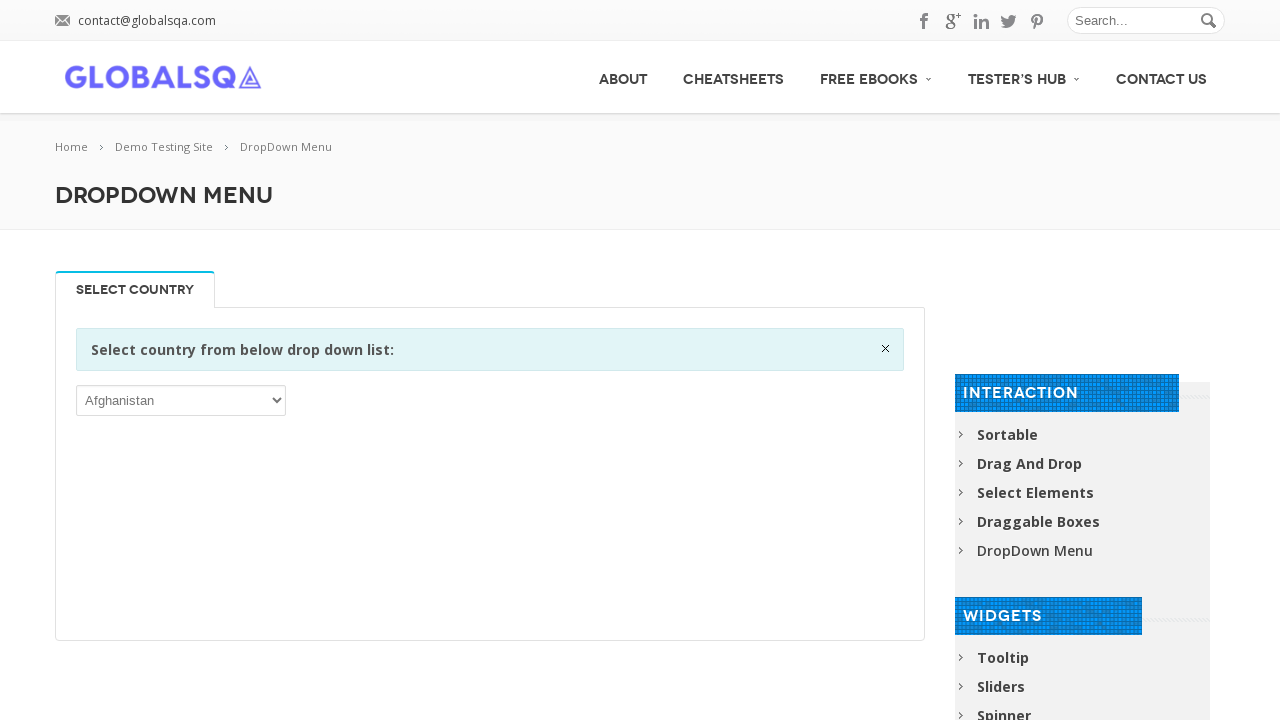

Located the country dropdown element
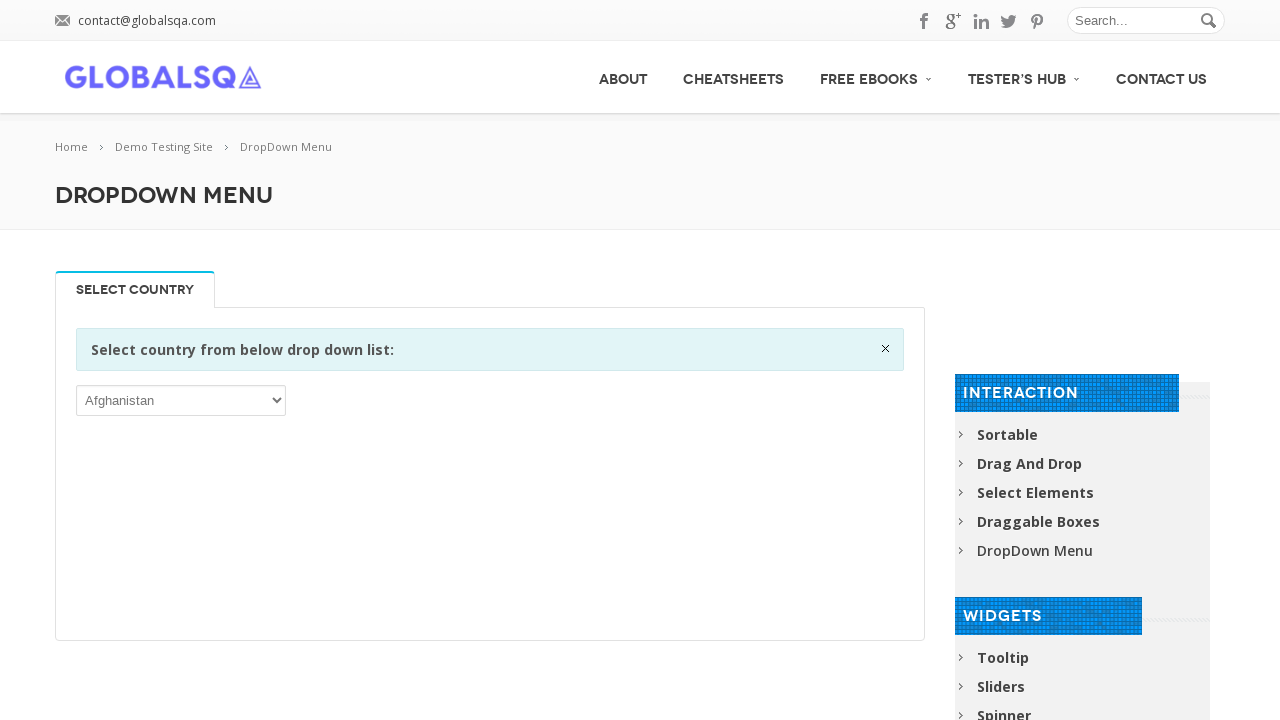

Selected 5th country option by index on //*[@id="post-2646"]/div[2]/div/div/div/p/select
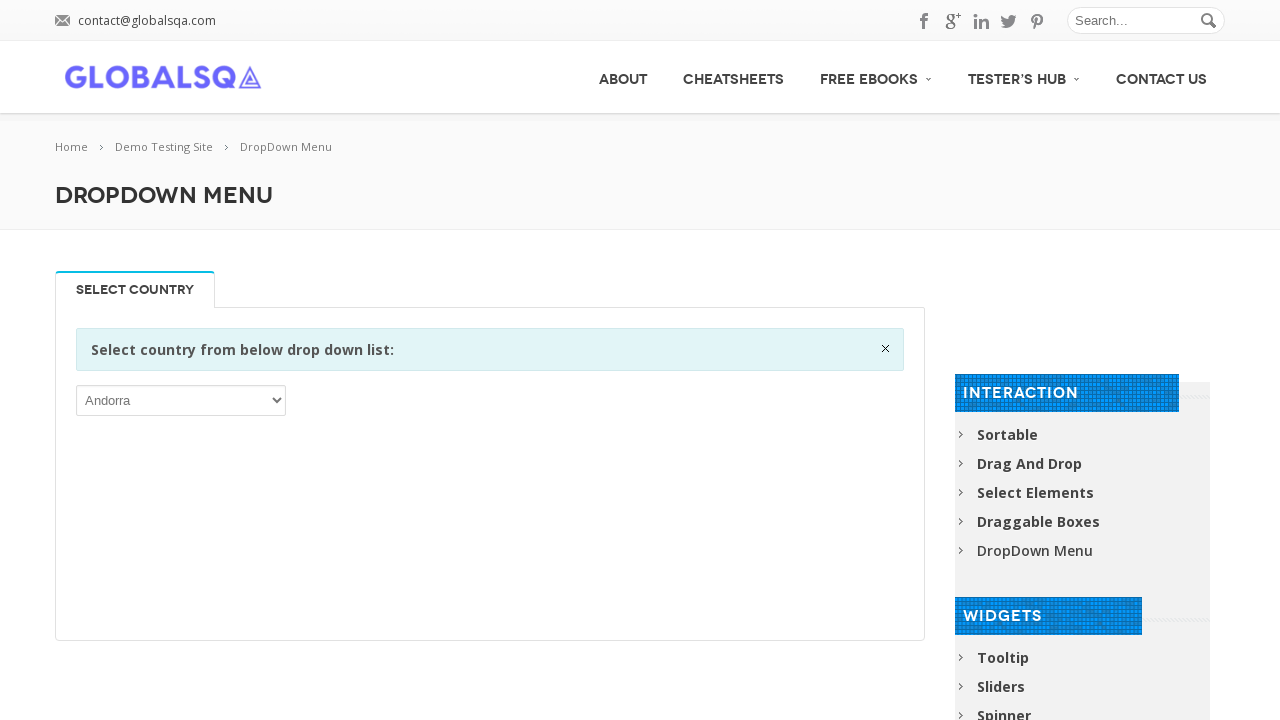

Waited 3 seconds after index selection
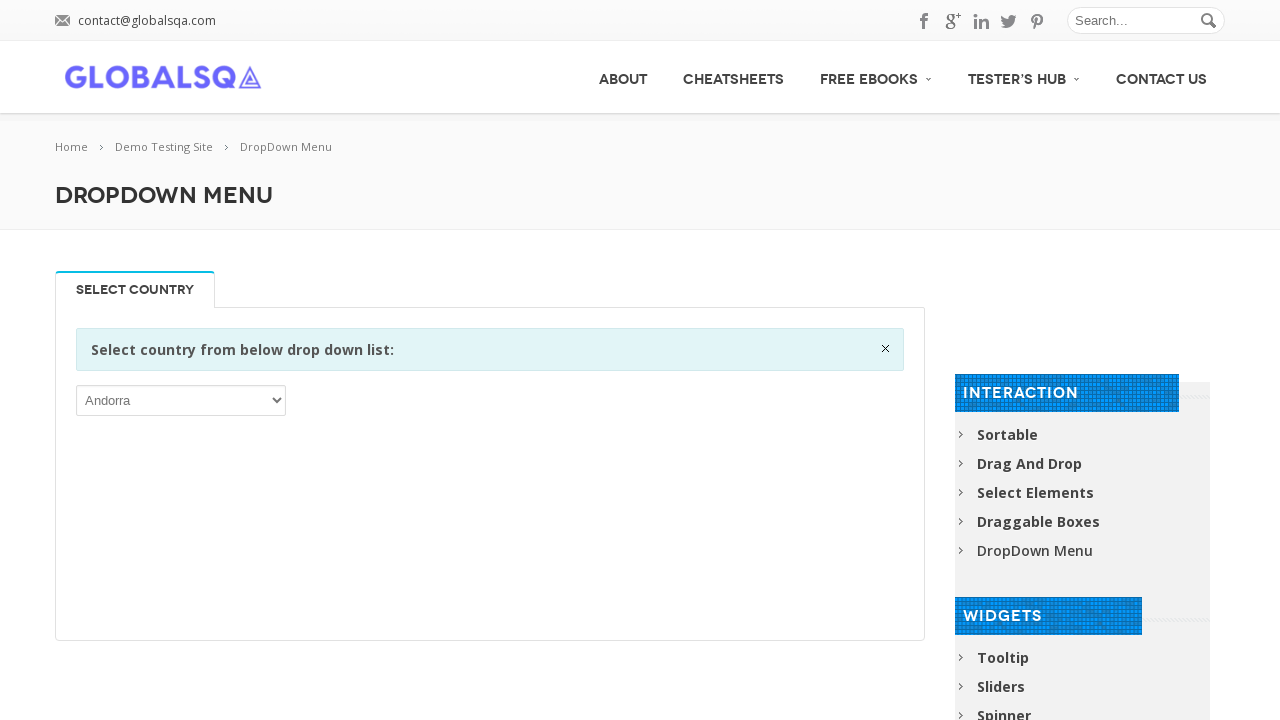

Selected country by value 'DZA' (Algeria) on //*[@id="post-2646"]/div[2]/div/div/div/p/select
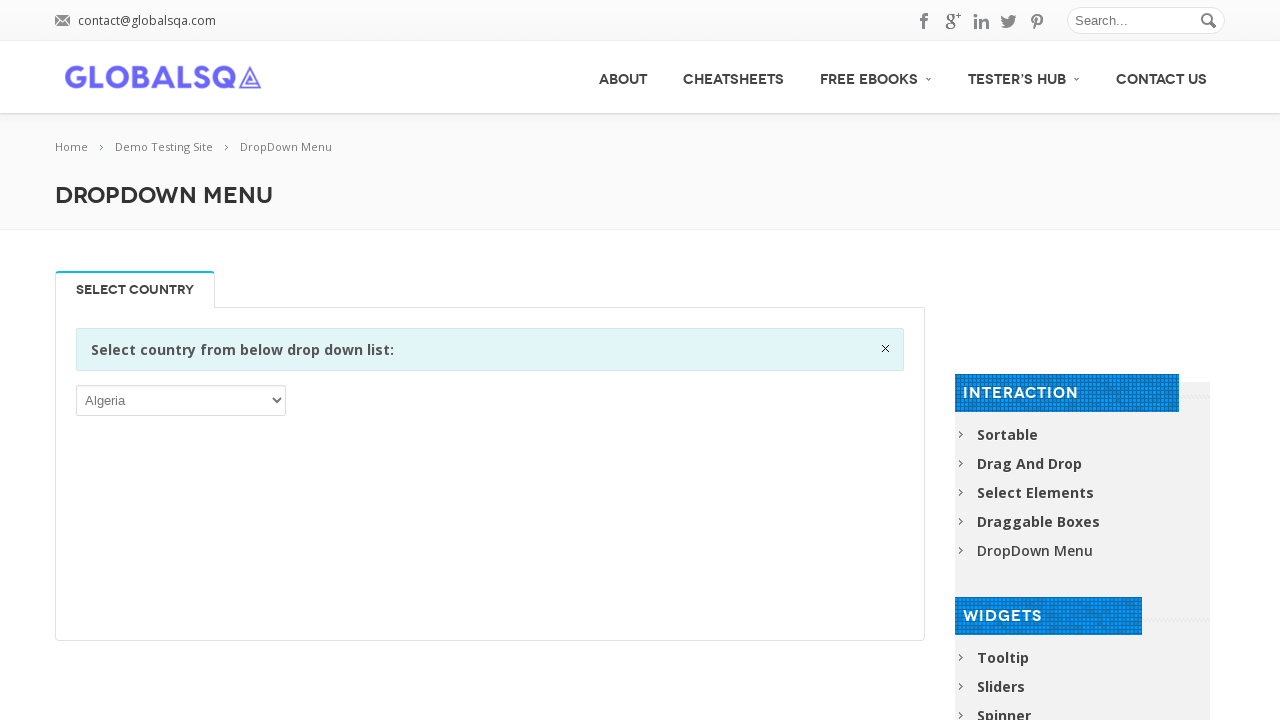

Waited 3 seconds after value selection
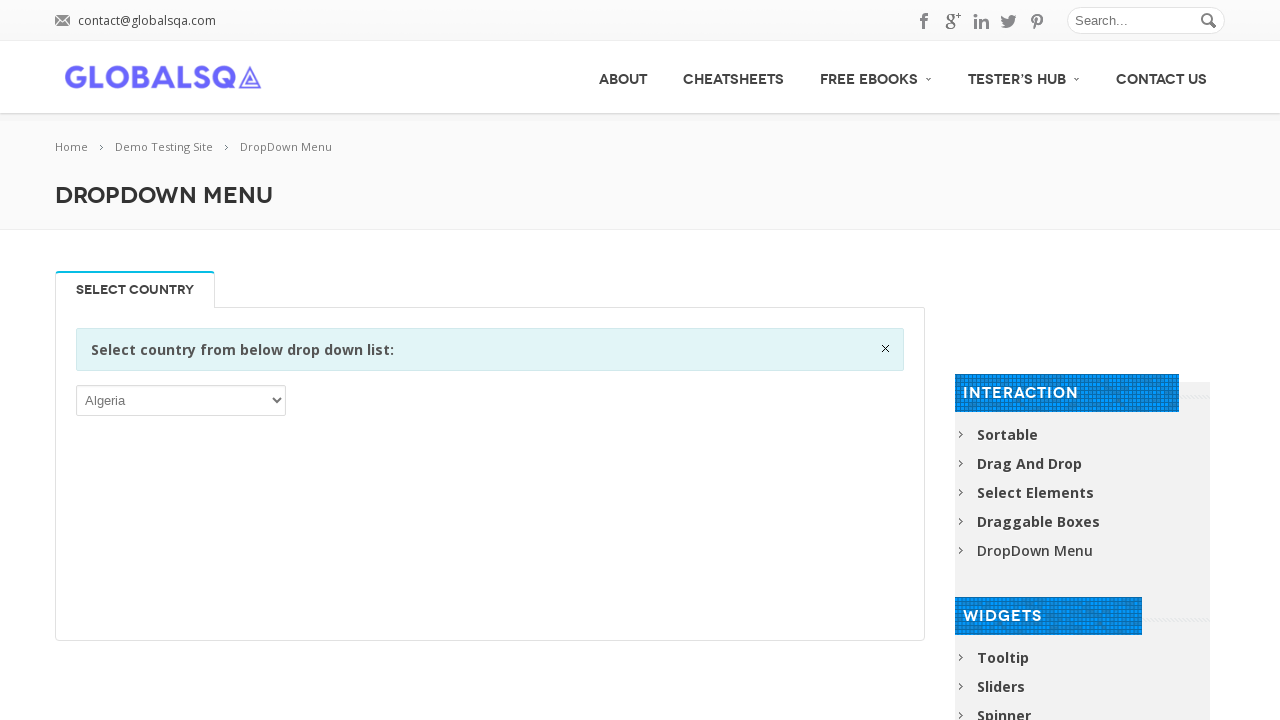

Selected country 'Benin' by visible text on //*[@id="post-2646"]/div[2]/div/div/div/p/select
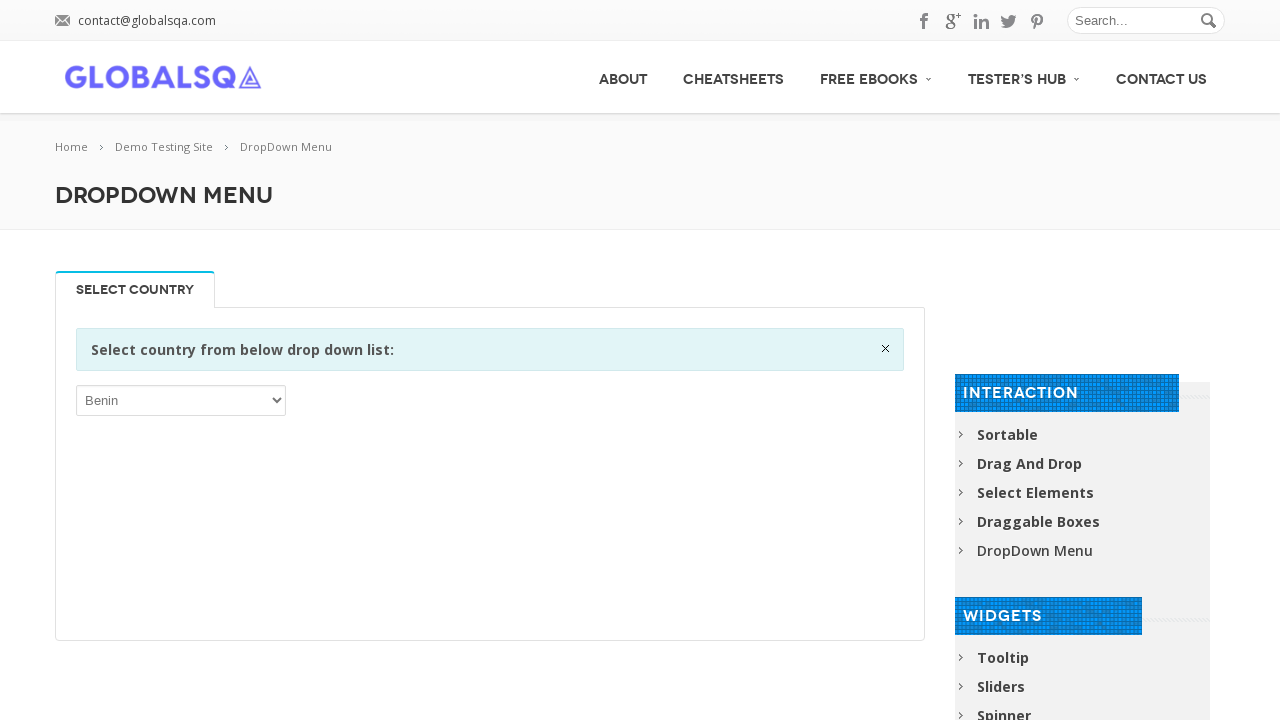

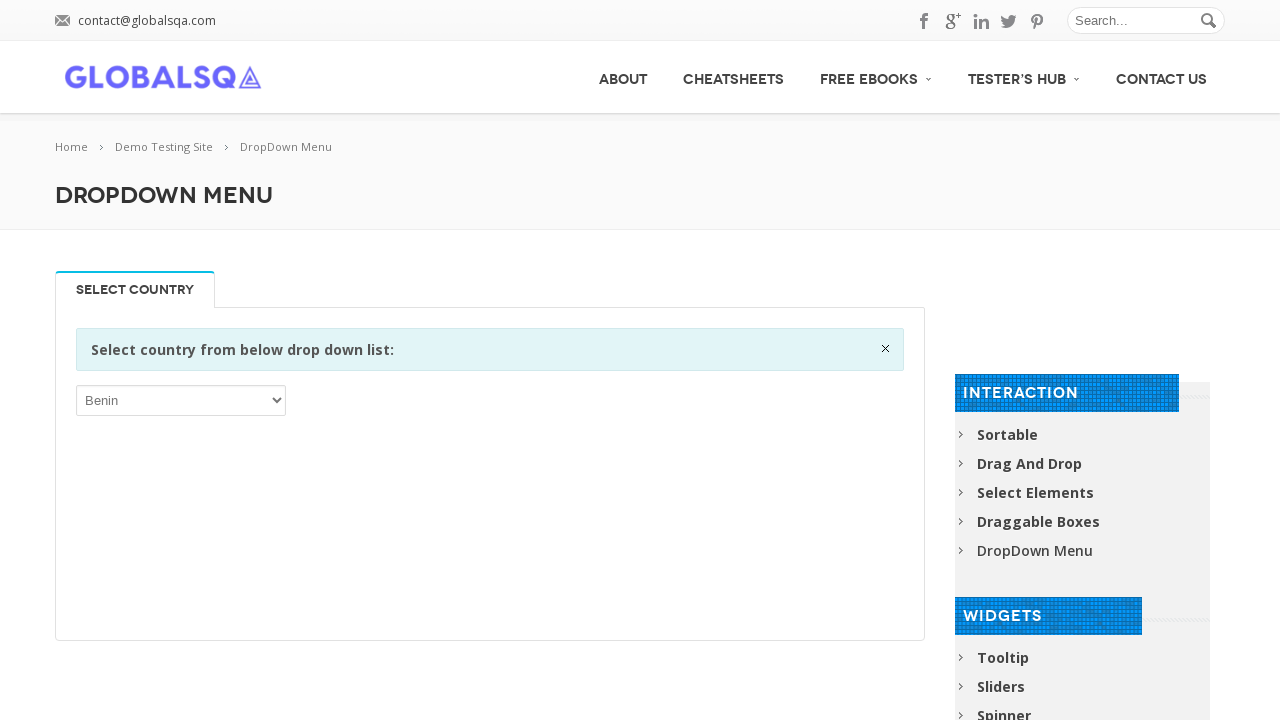